Tests login form validation by submitting a username with empty password and verifying the password required error message

Starting URL: https://www.saucedemo.com/

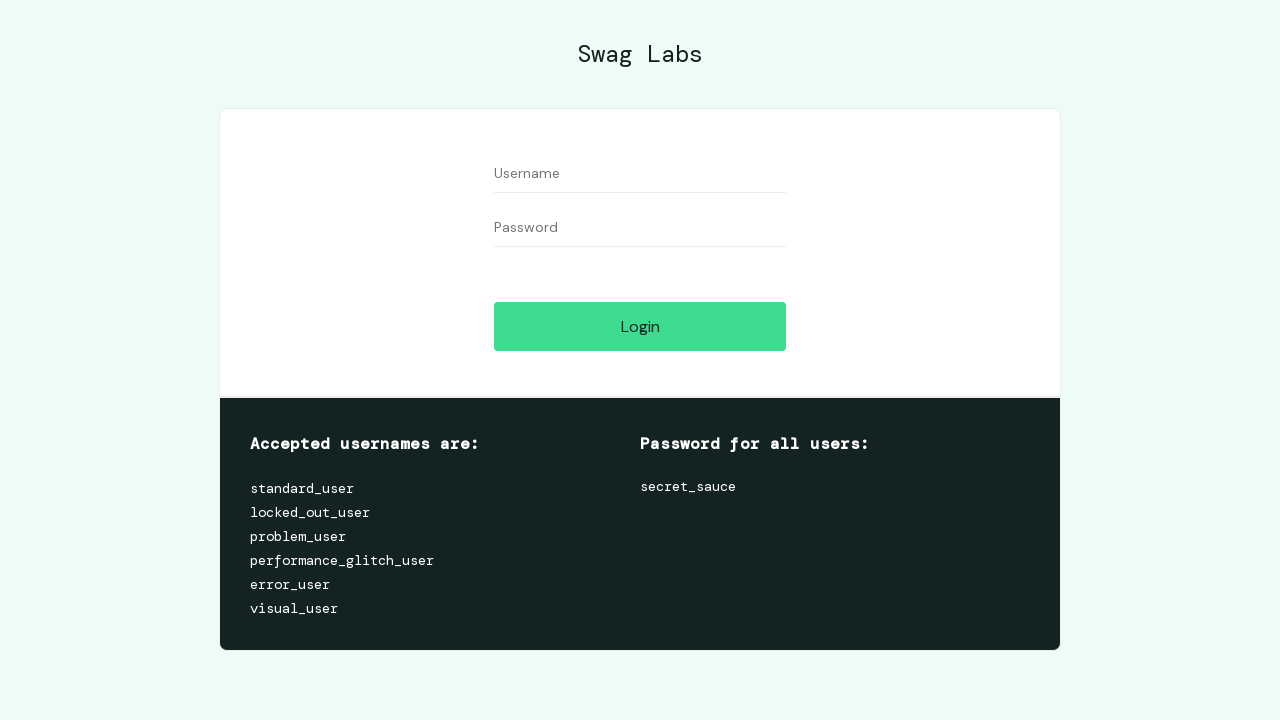

Filled username field with 'Hanife' on #user-name
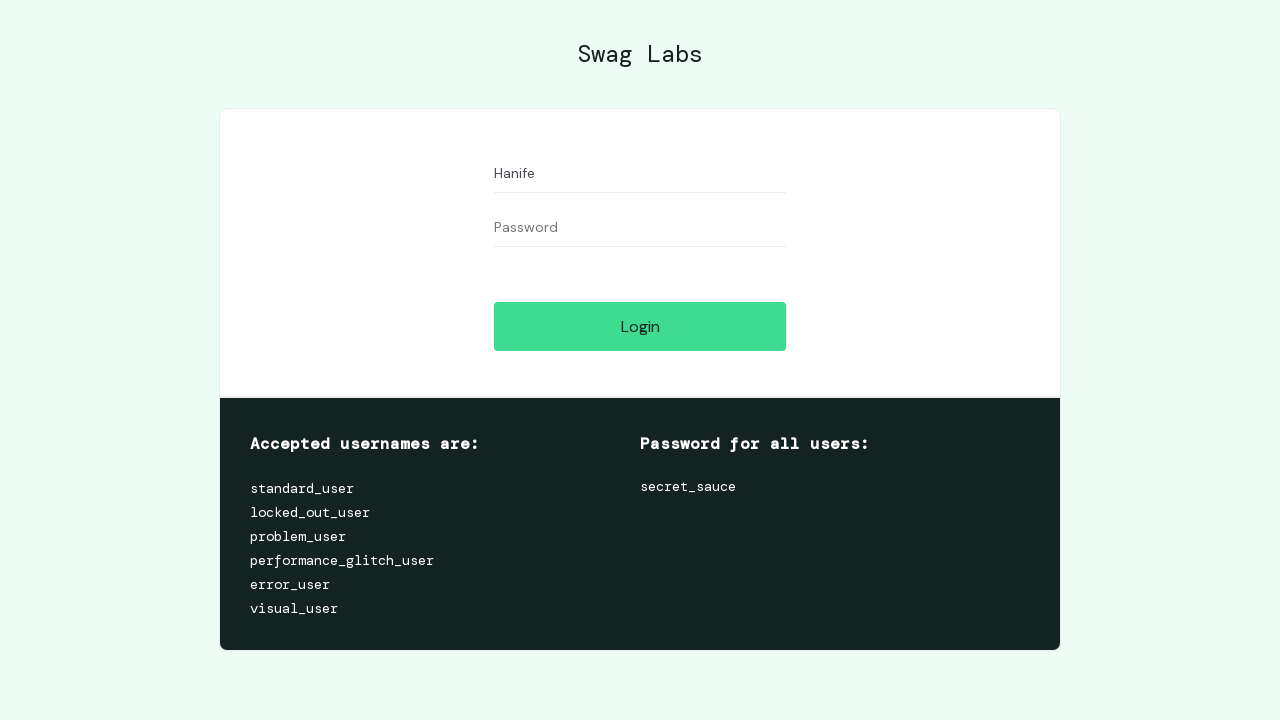

Left password field empty on #password
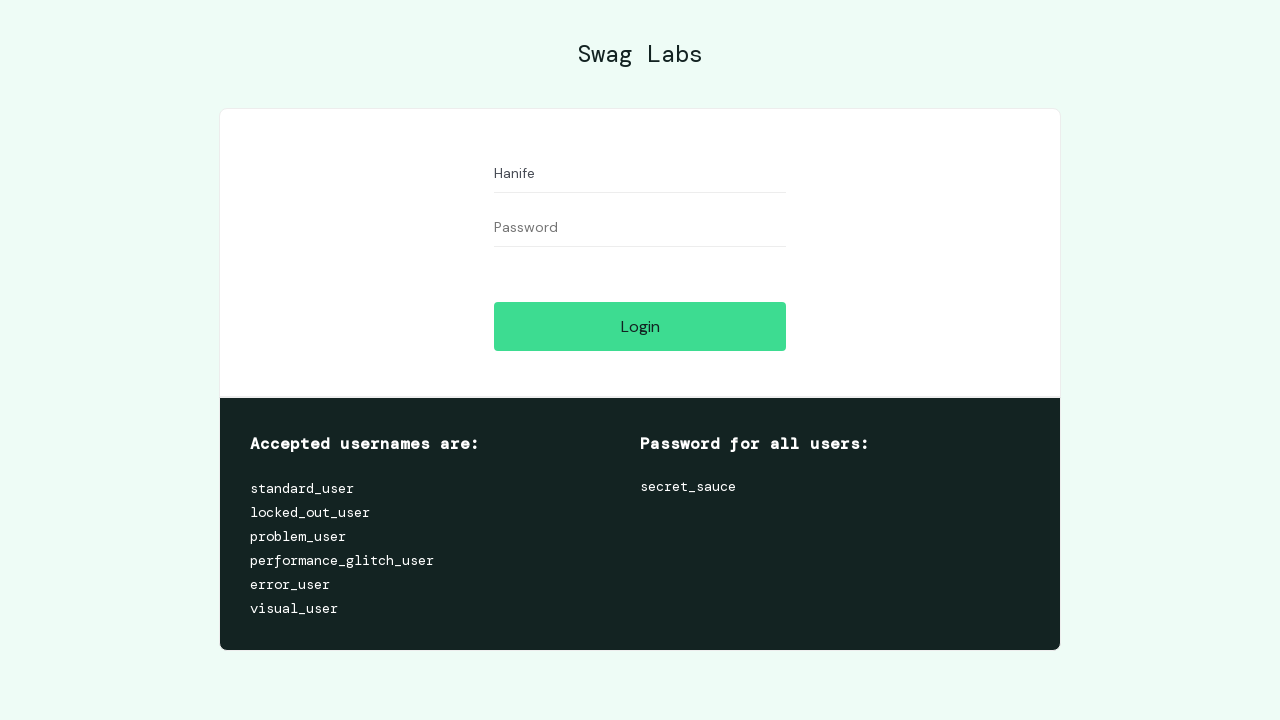

Clicked login button at (640, 326) on #login-button
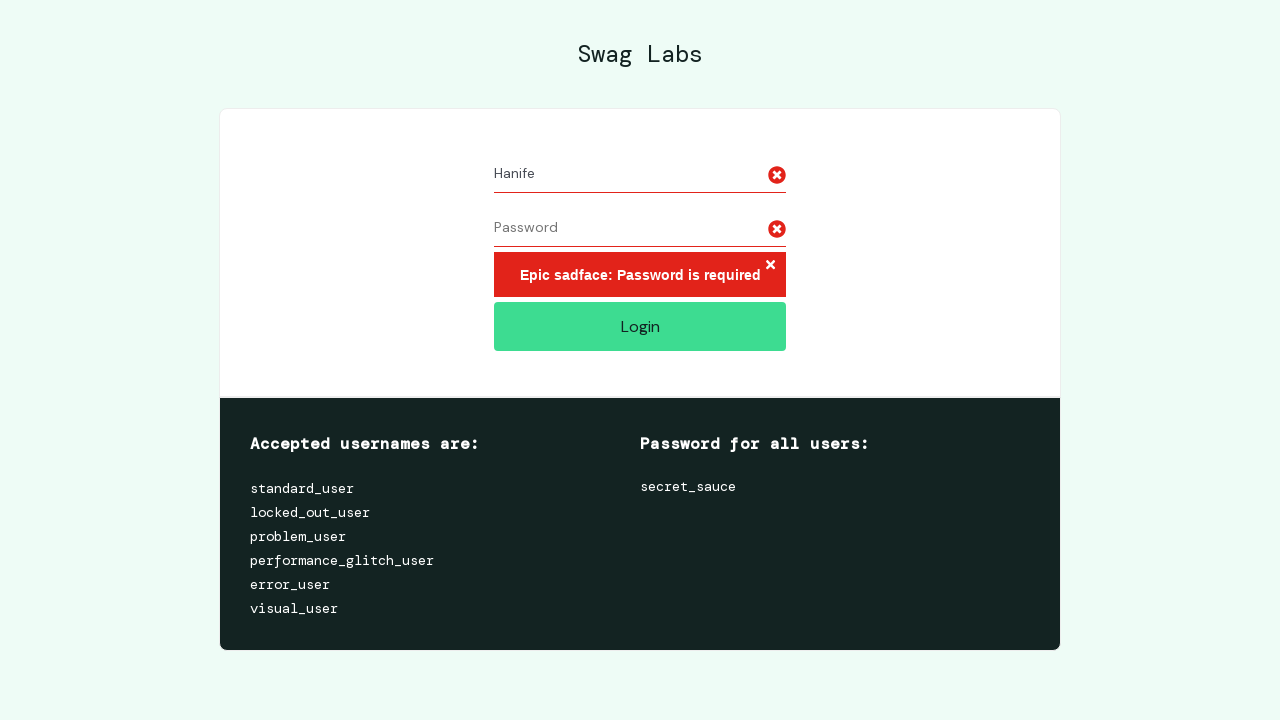

Verified password required error message appeared
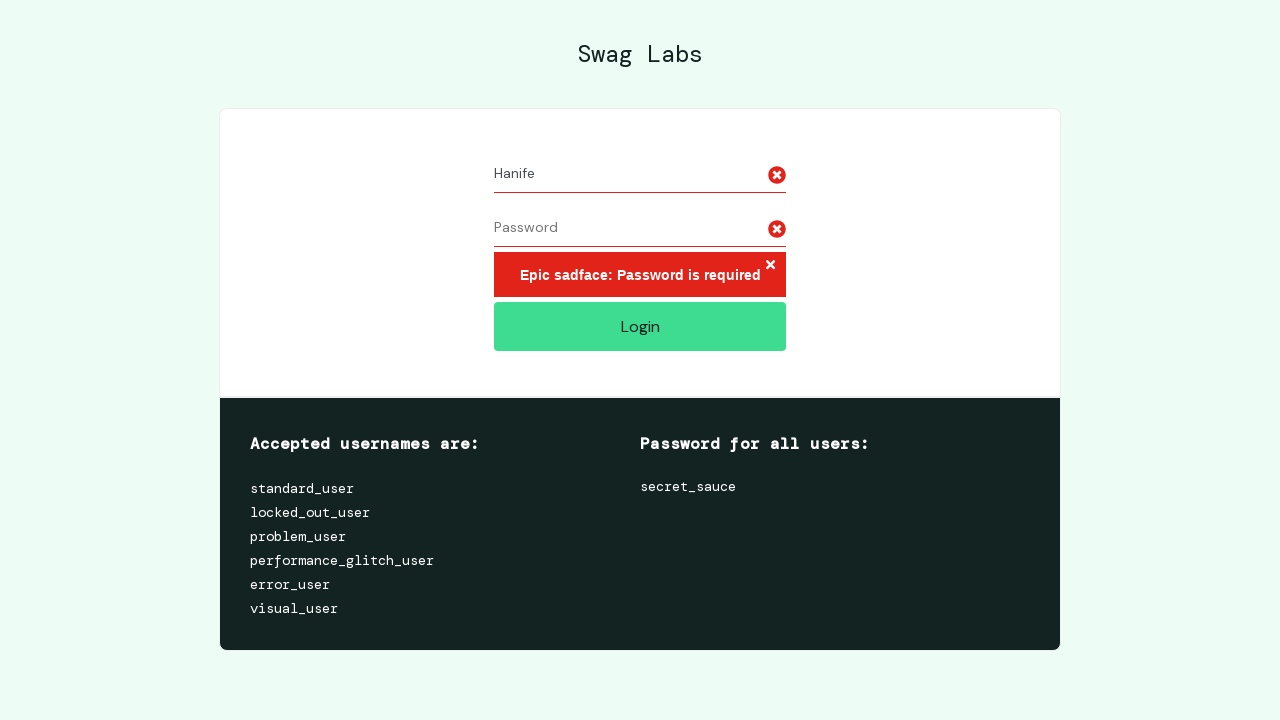

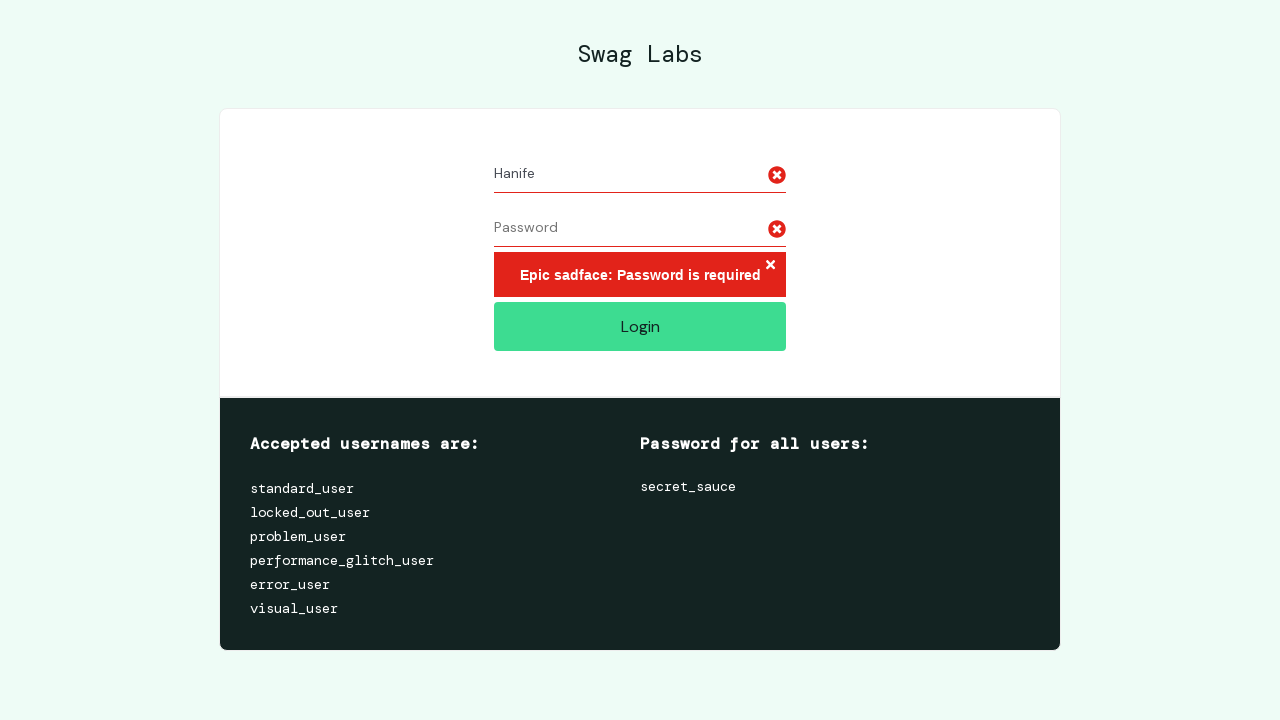